Tests that the current URL matches the expected OrangeHRM login page URL

Starting URL: https://opensource-demo.orangehrmlive.com/web/index.php/auth/login

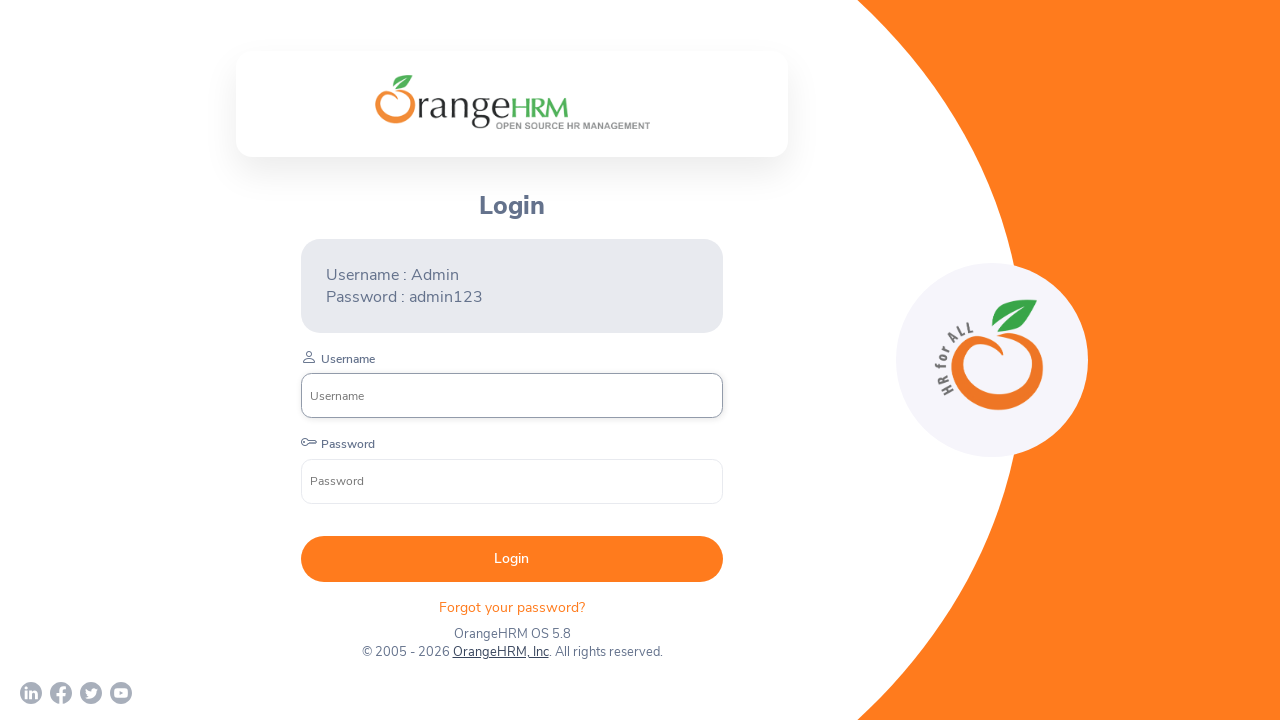

Verified current URL contains OrangeHRM domain (opensource-demo.orangehrmlive.com)
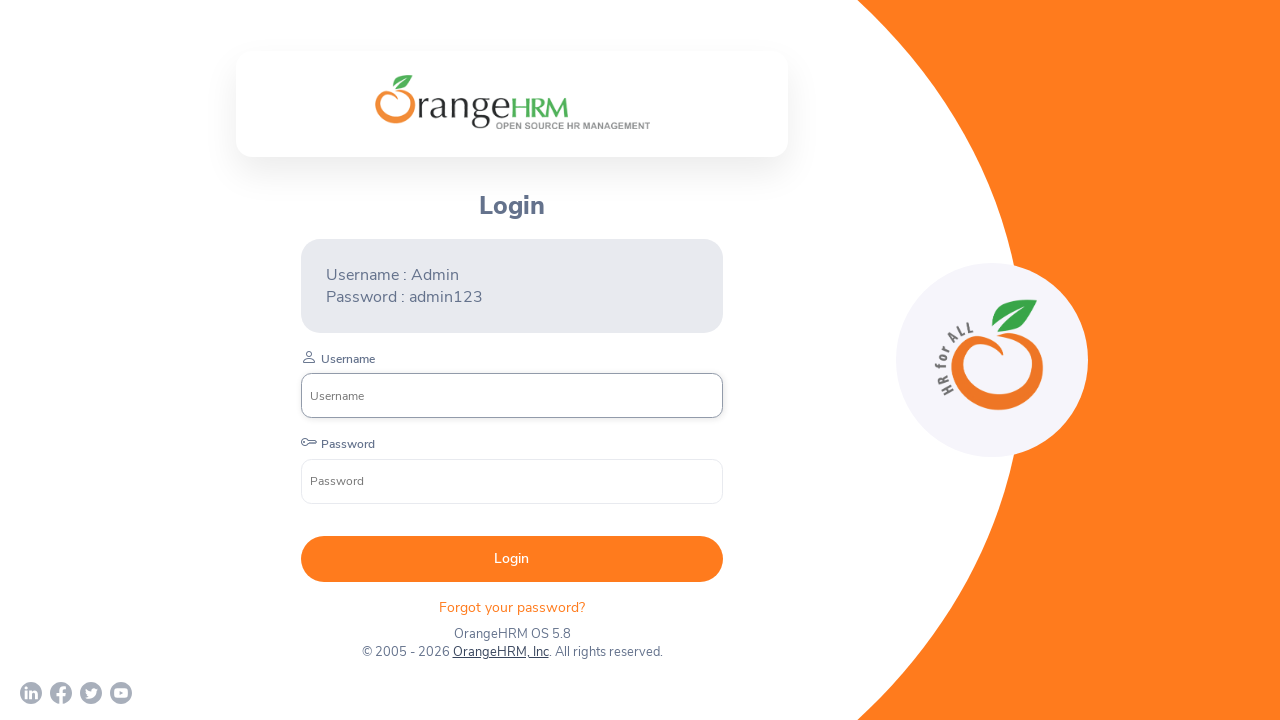

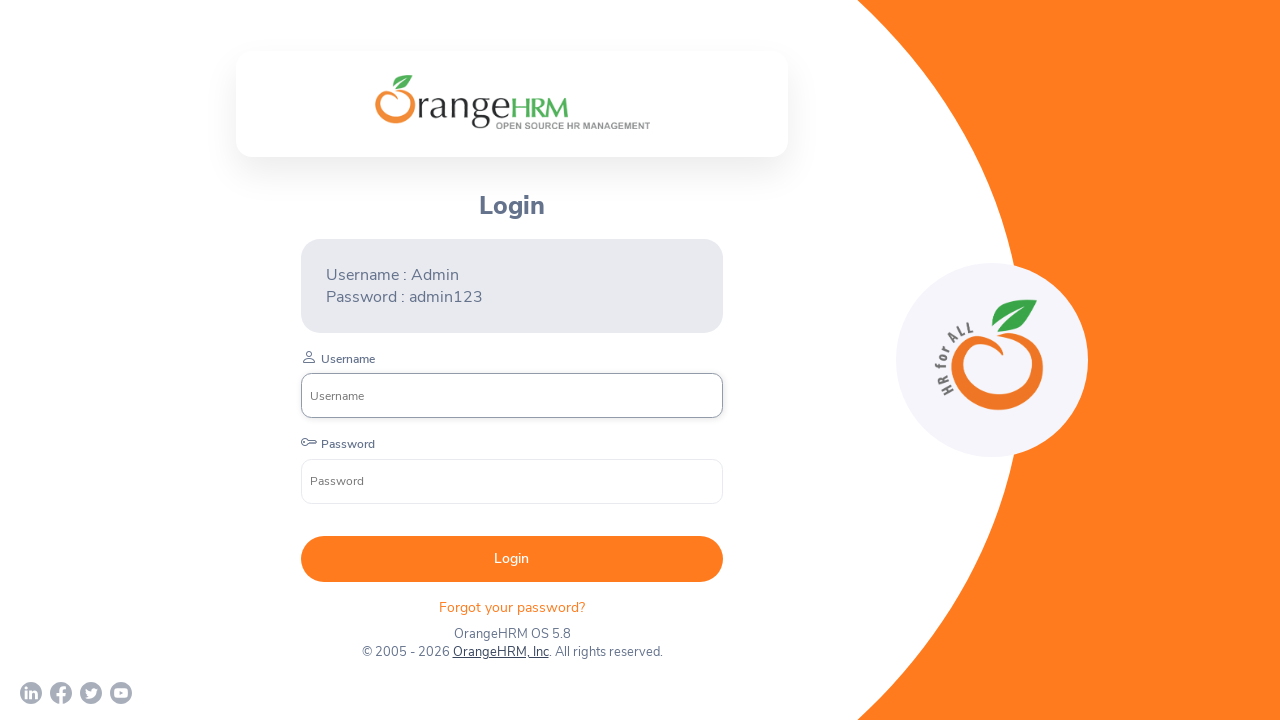